Tests scrolling functionality and validates table data by summing values in specific columns and comparing with displayed totals

Starting URL: https://rahulshettyacademy.com/AutomationPractice/

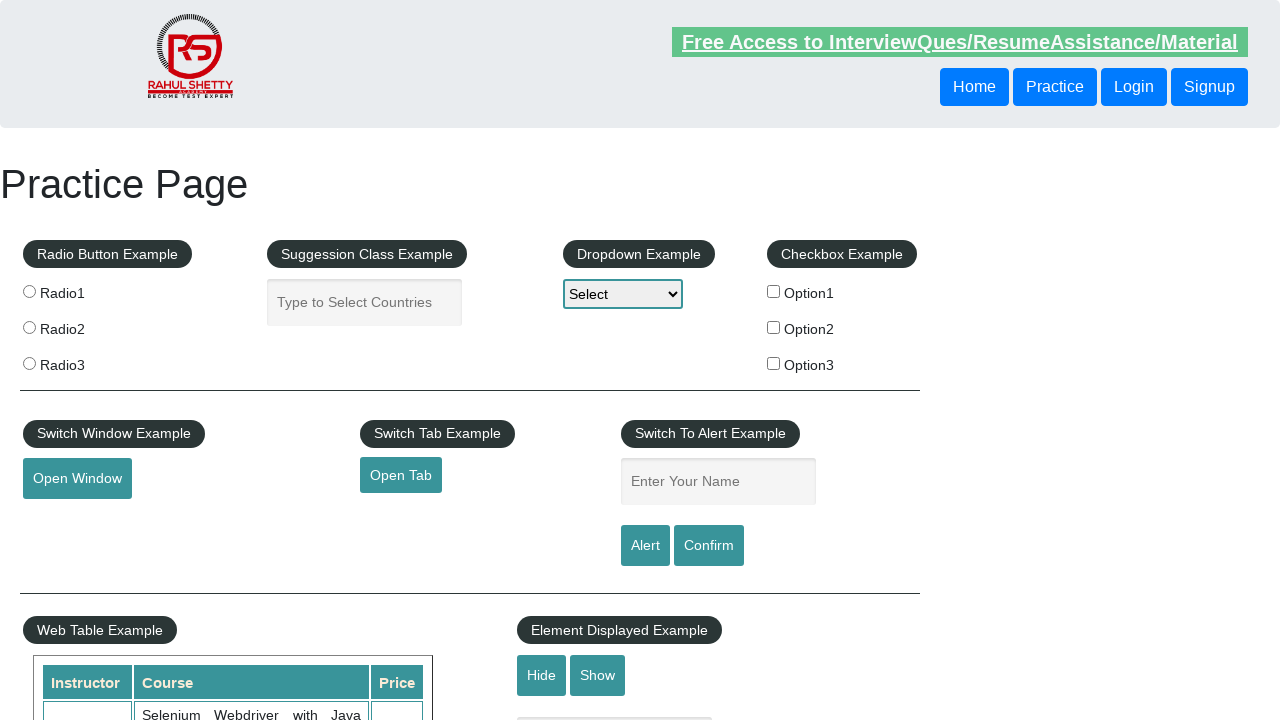

Scrolled main window down by 500px
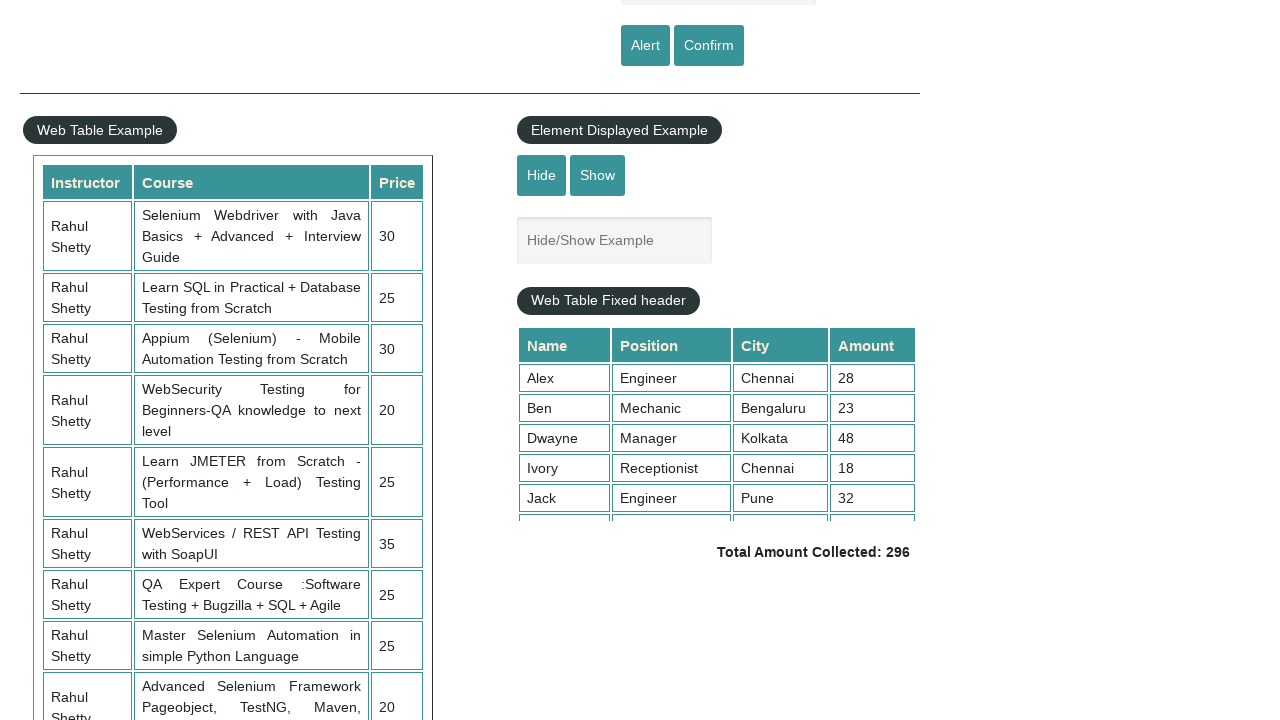

Scrolled fixed header table to top=5000px
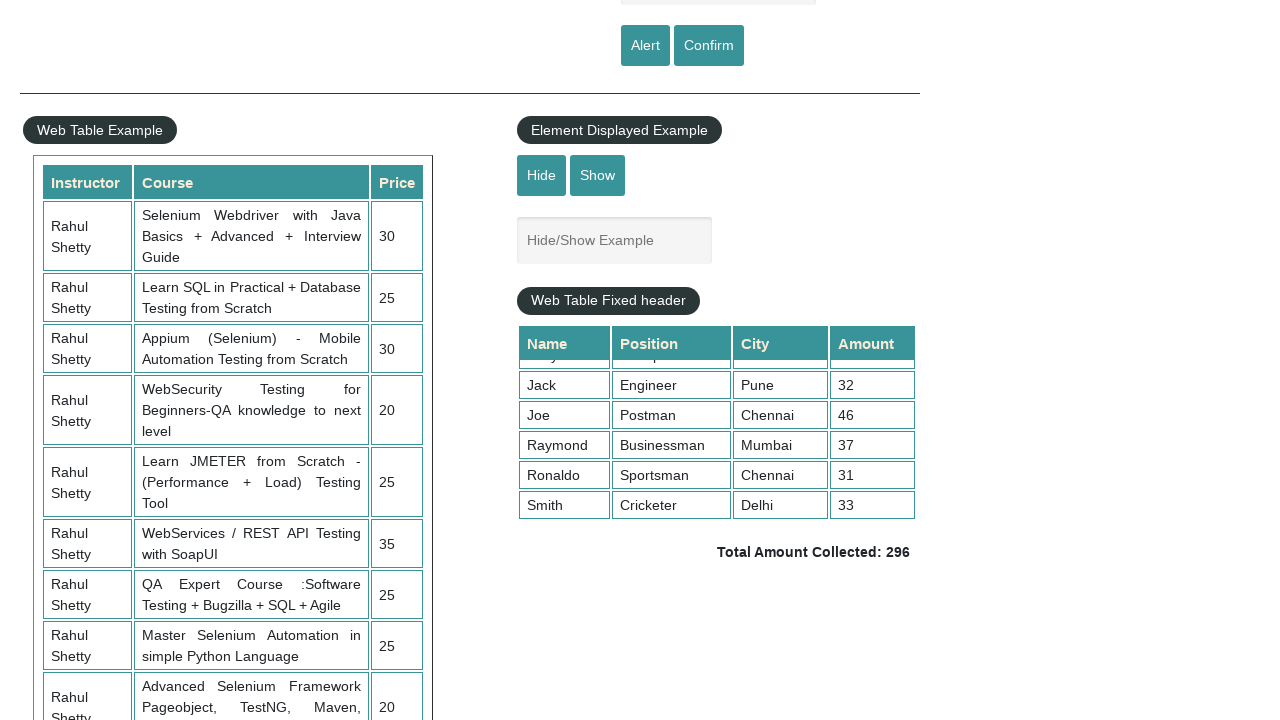

Retrieved all values from 4th column of fixed header table
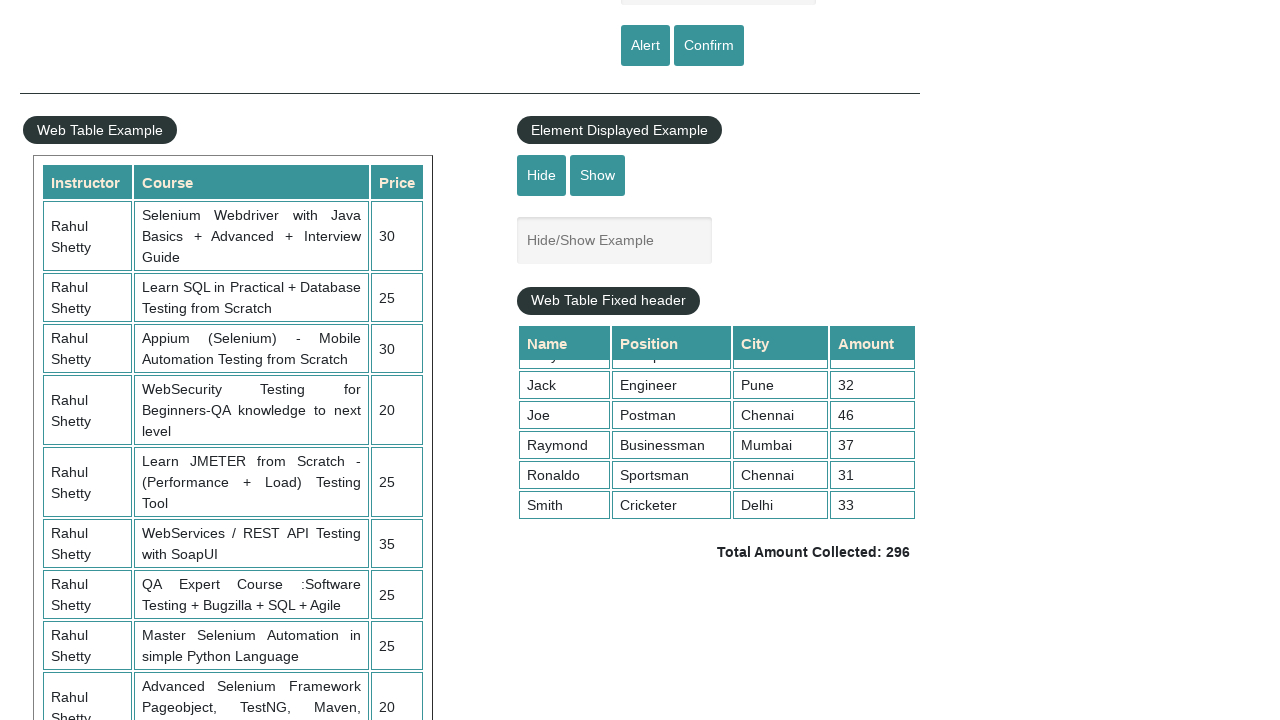

Calculated sum of table values: 296
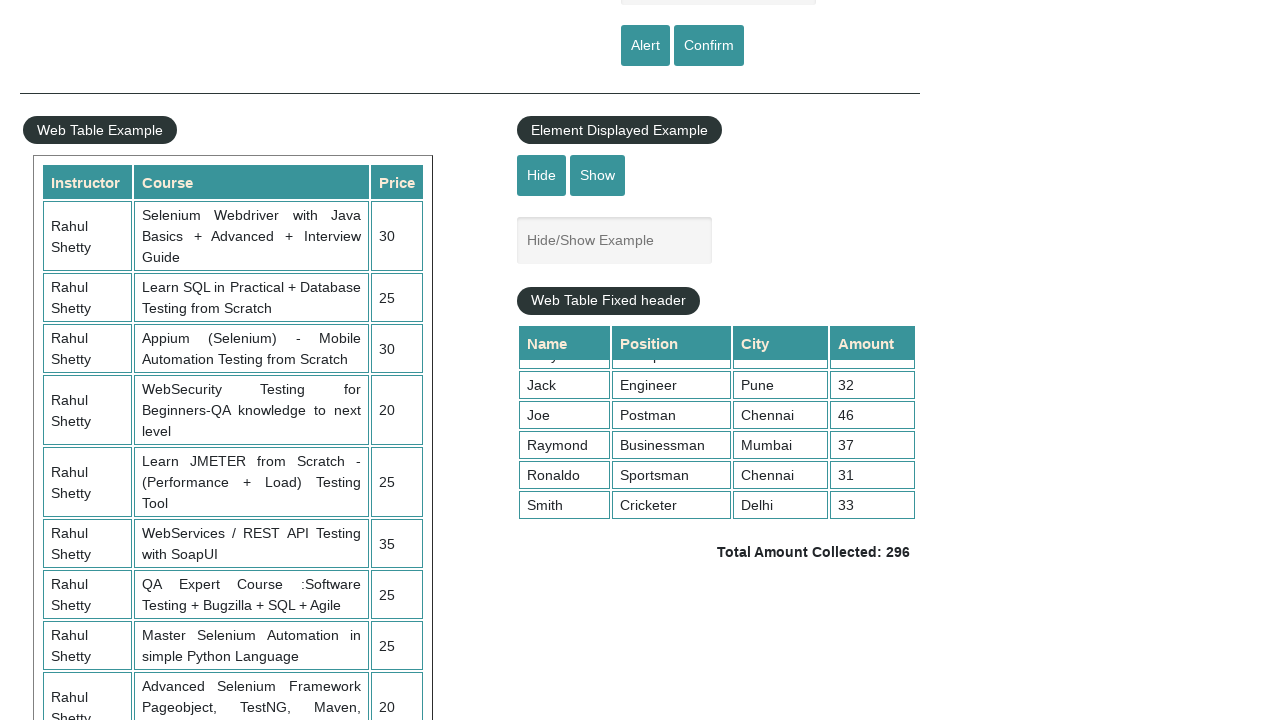

Retrieved displayed total amount text
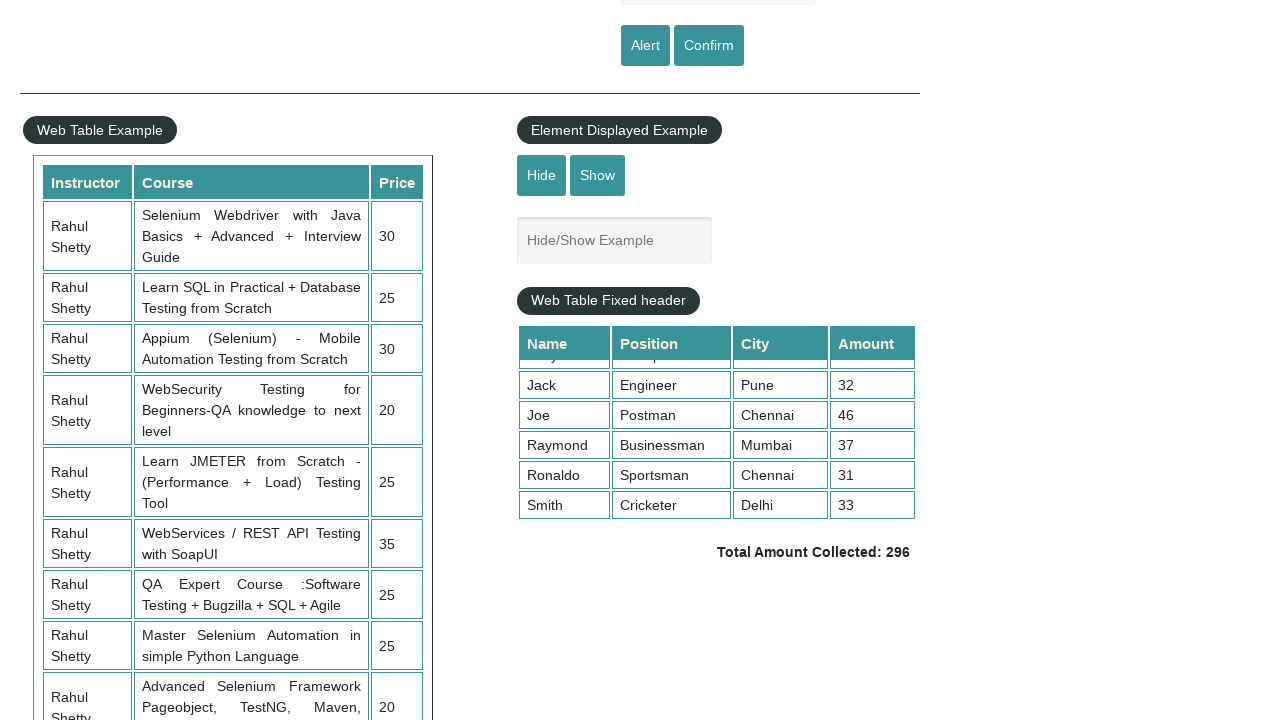

Parsed total amount from text: 296
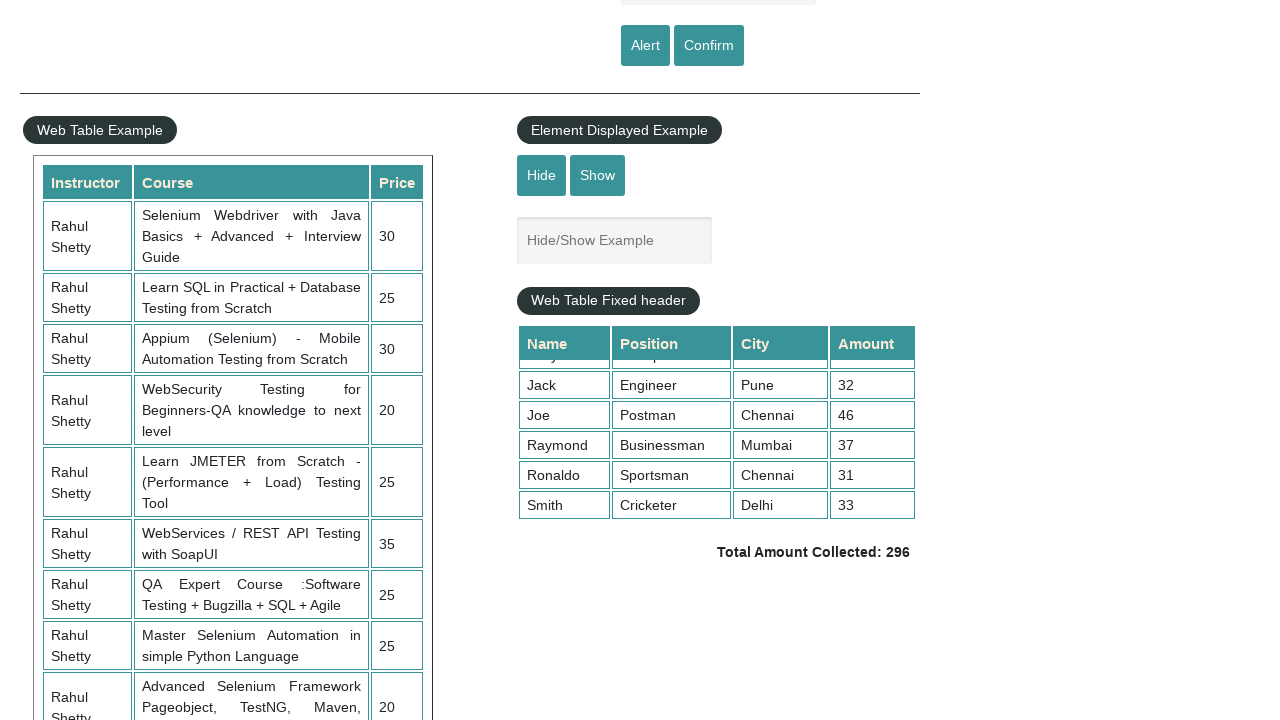

Verified that sum of values (296) matches displayed total (296)
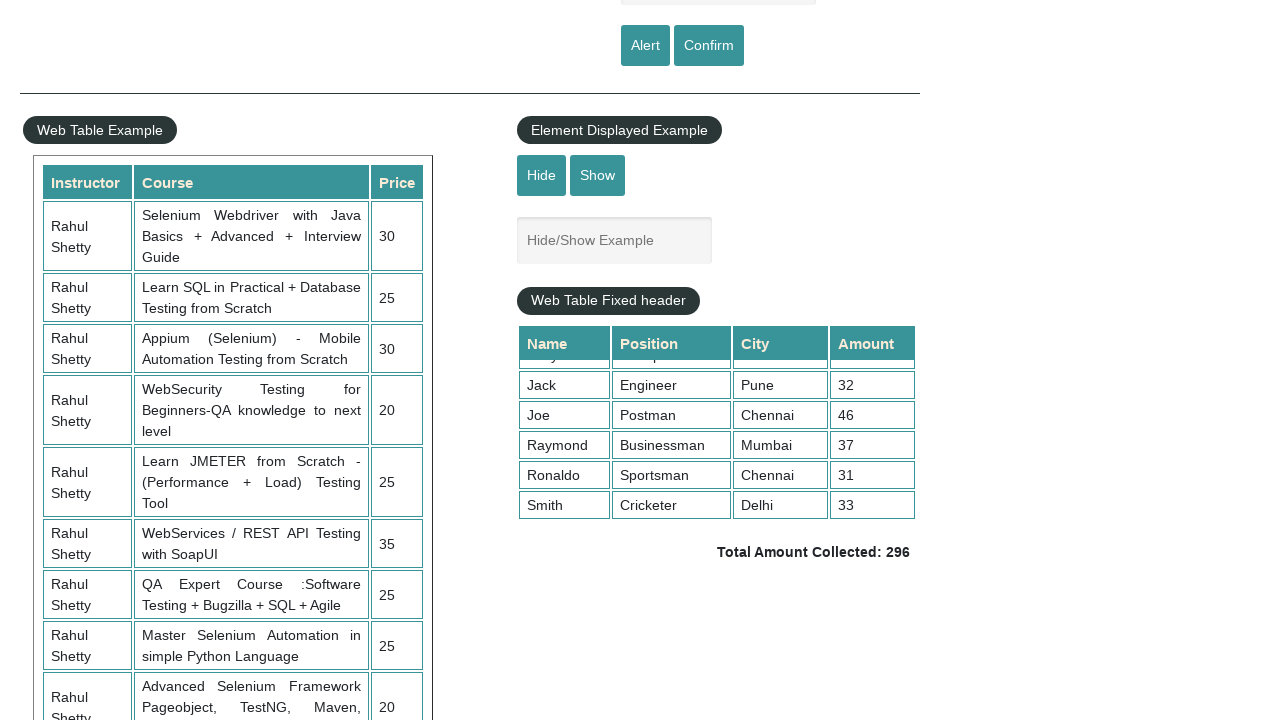

Retrieved all course fees from 3rd column of courses table
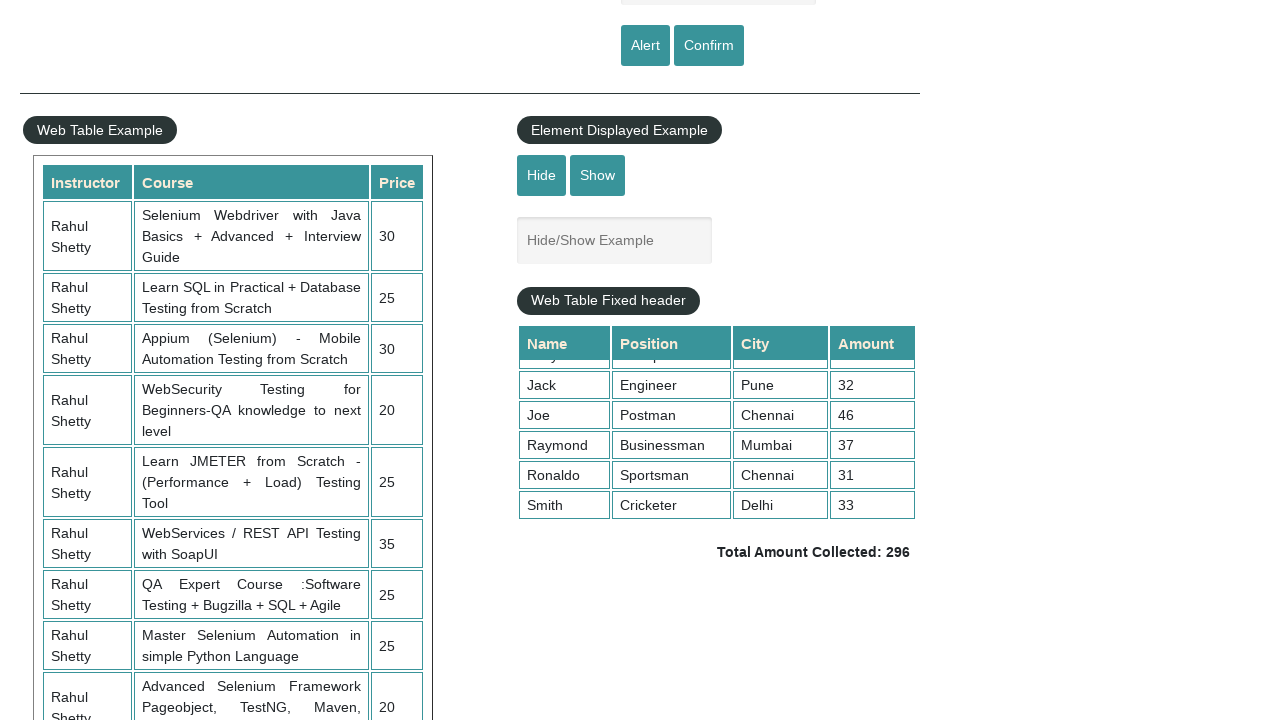

Calculated sum of course fees: 235
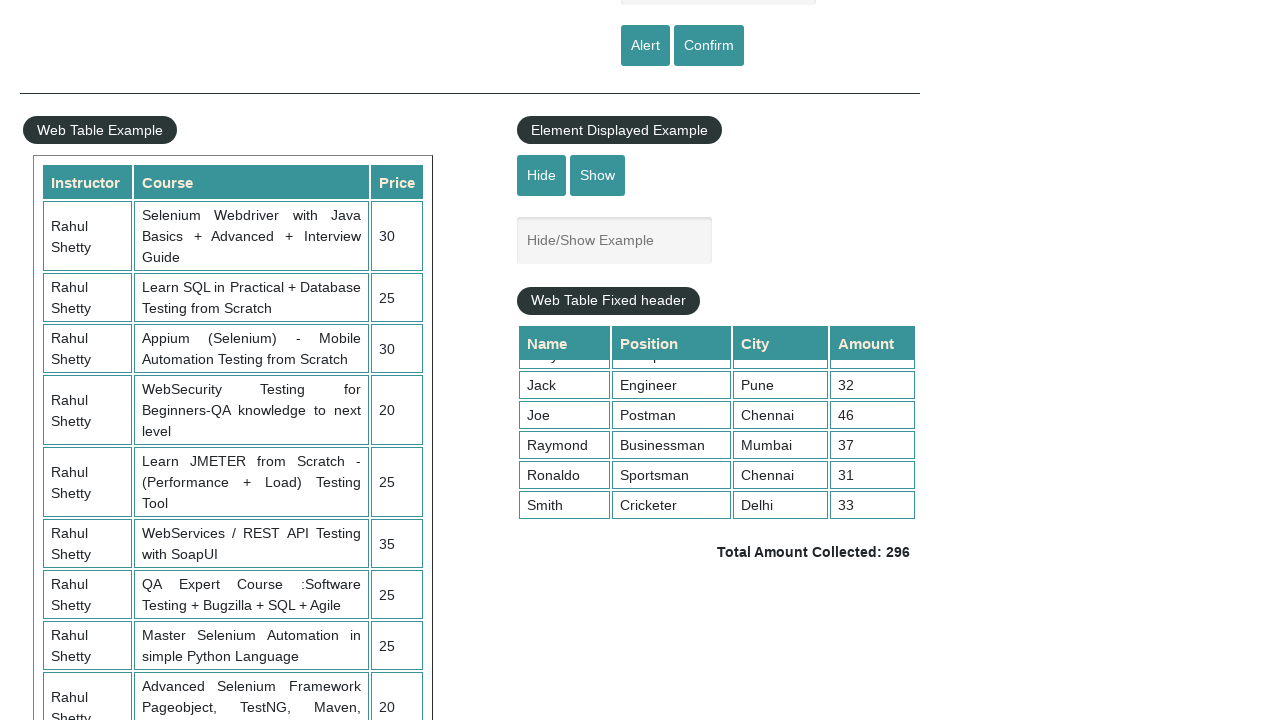

Printed results - Table sum: 296, Course fees sum: 235
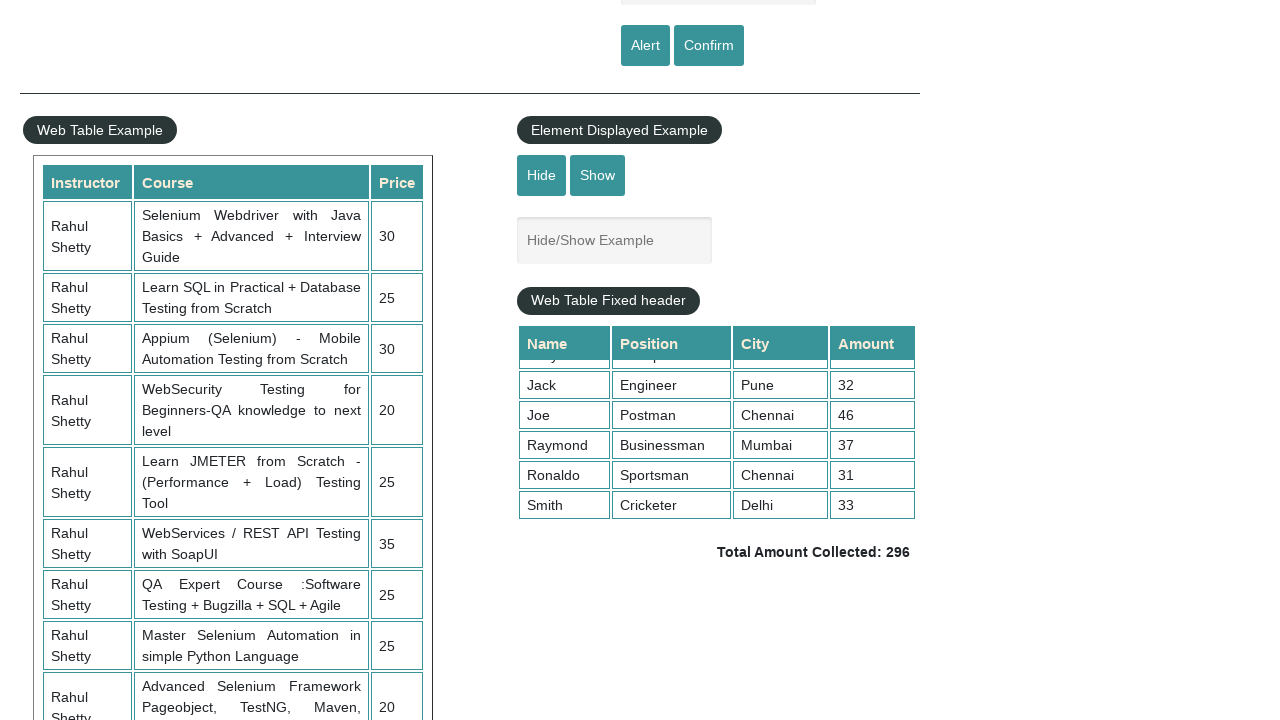

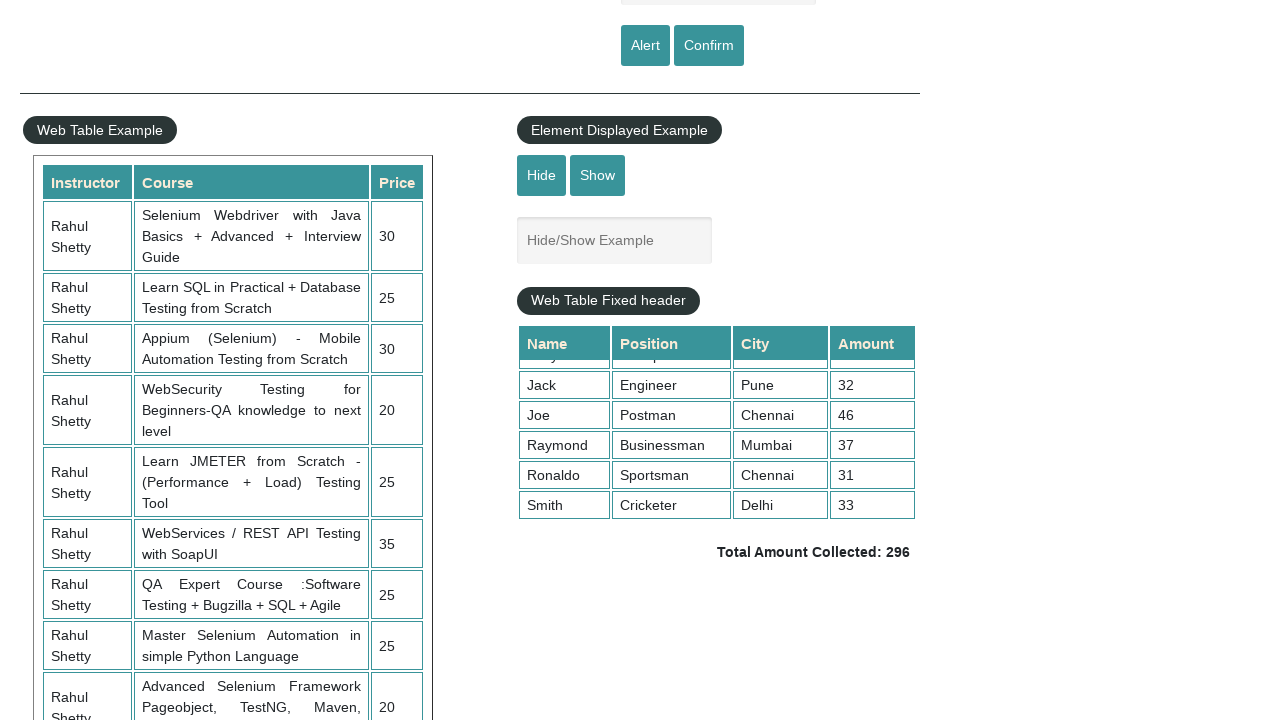